Tests window handling by opening new tabs, switching to a specific tab based on its title, and handling an alert dialog

Starting URL: https://www.hyrtutorials.com/p/window-handles-practice.html

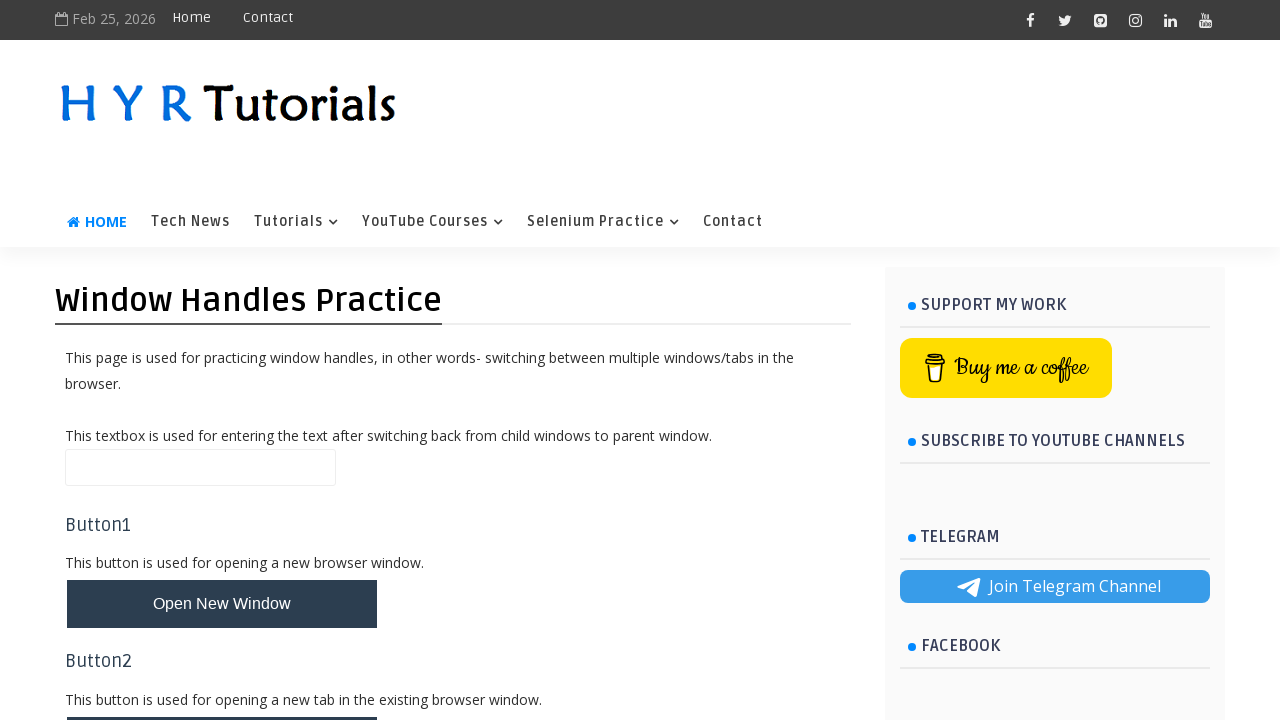

Clicked button to open new tabs at (222, 499) on button#newTabsBtn
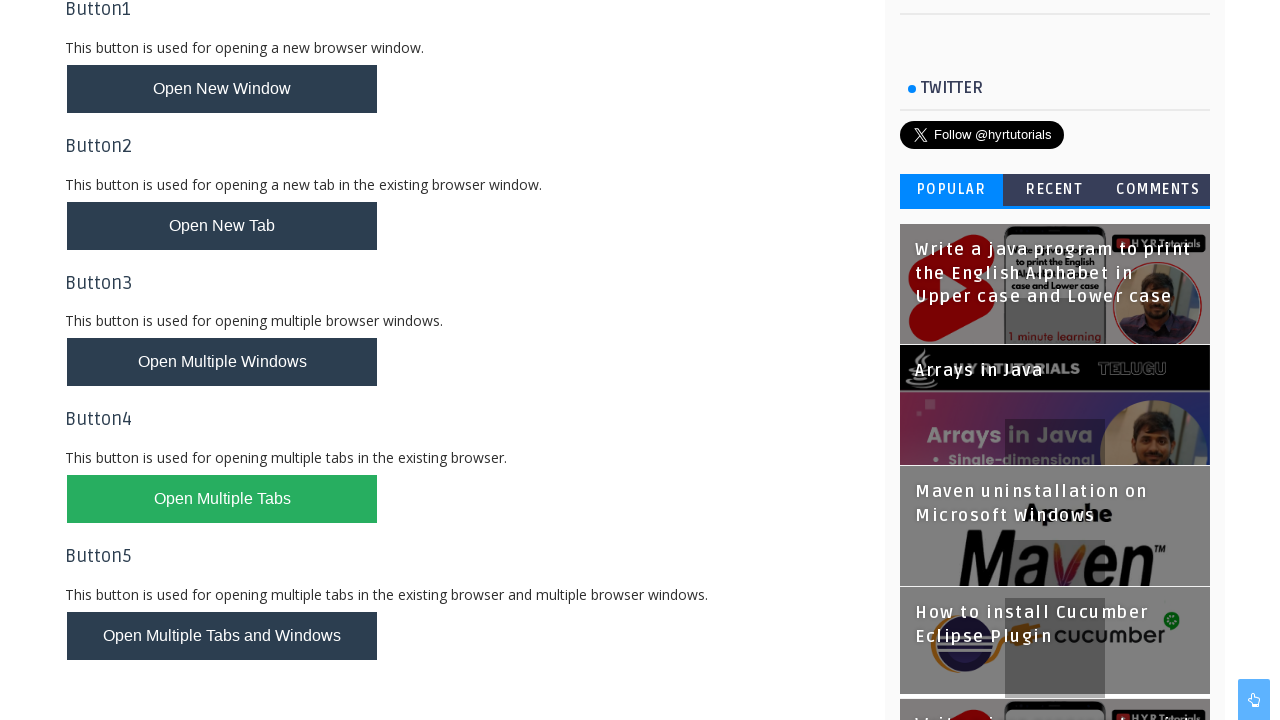

Waited for new tabs to open
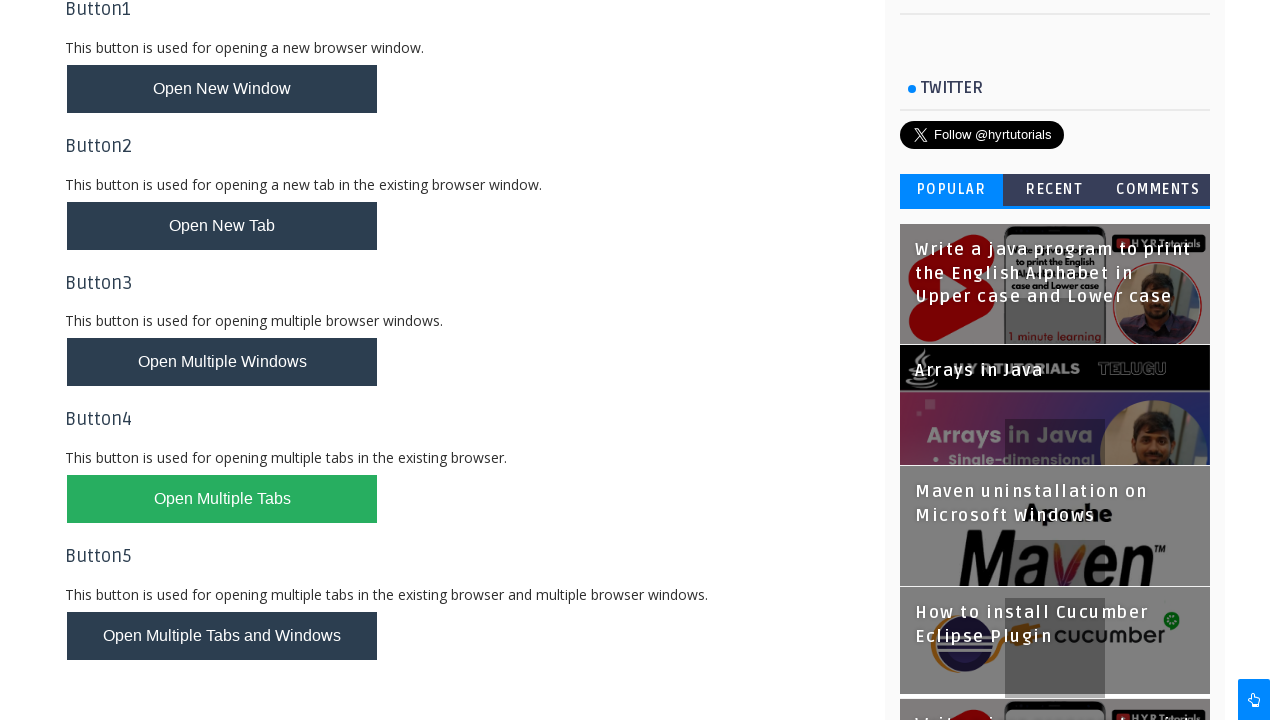

Retrieved page context
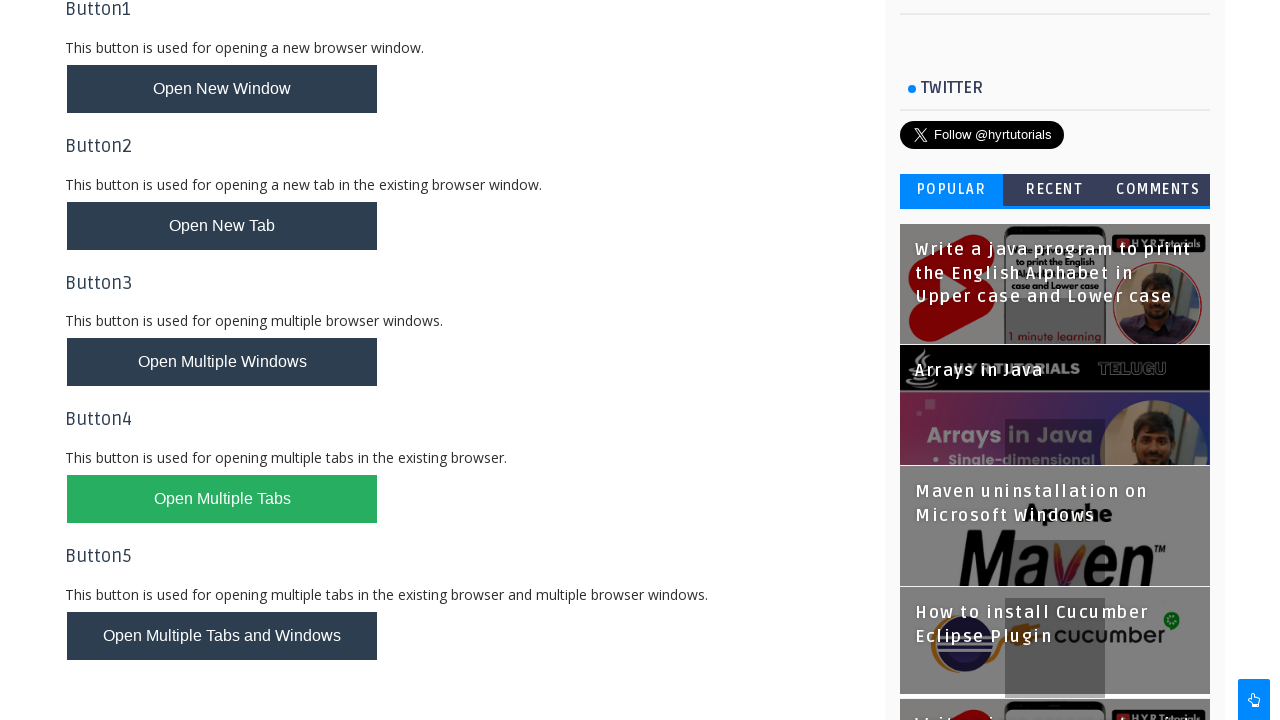

Retrieved all open pages from context
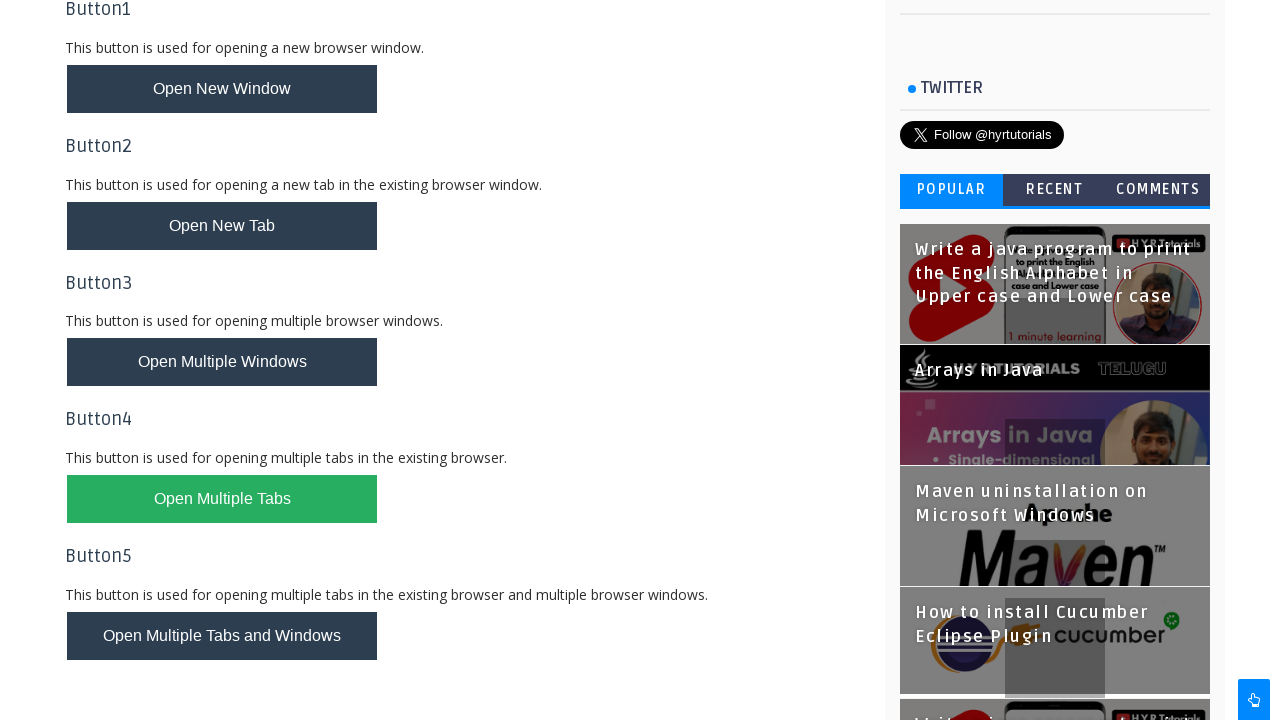

Found and switched to AlertsDemo page
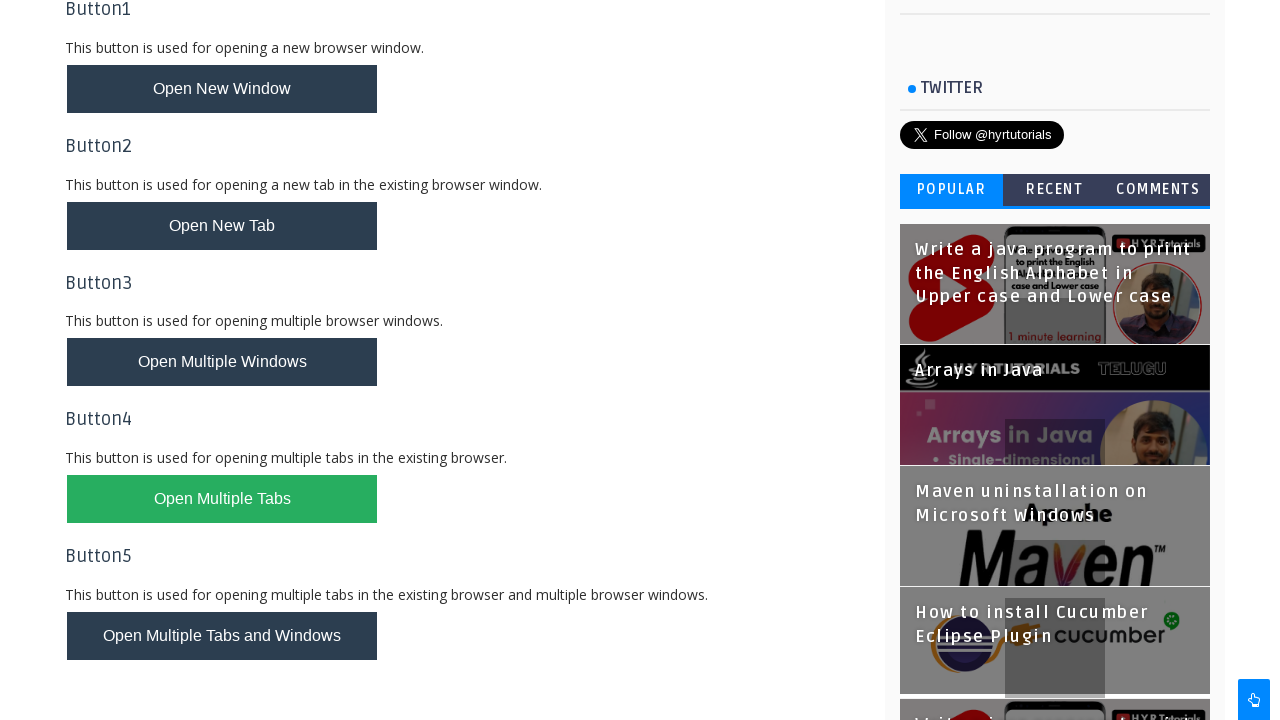

Set up dialog handler to accept alerts
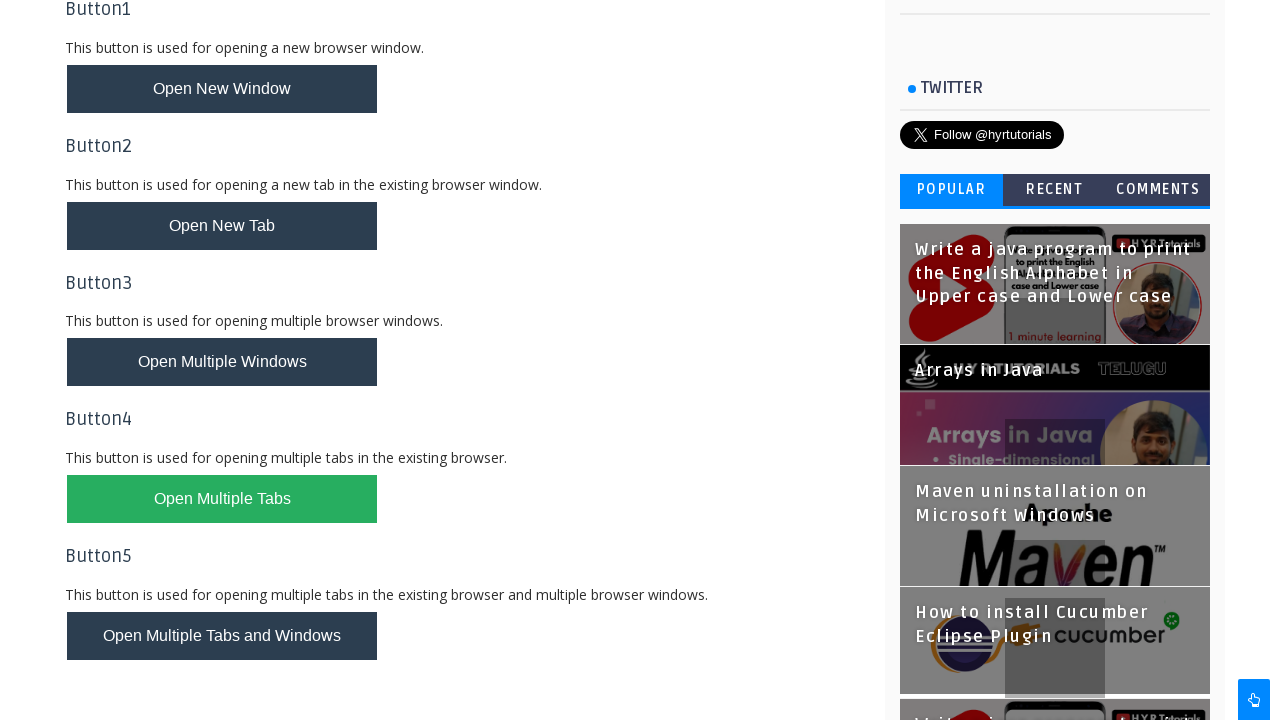

Clicked alert button and handled alert dialog at (114, 494) on button#alertBox
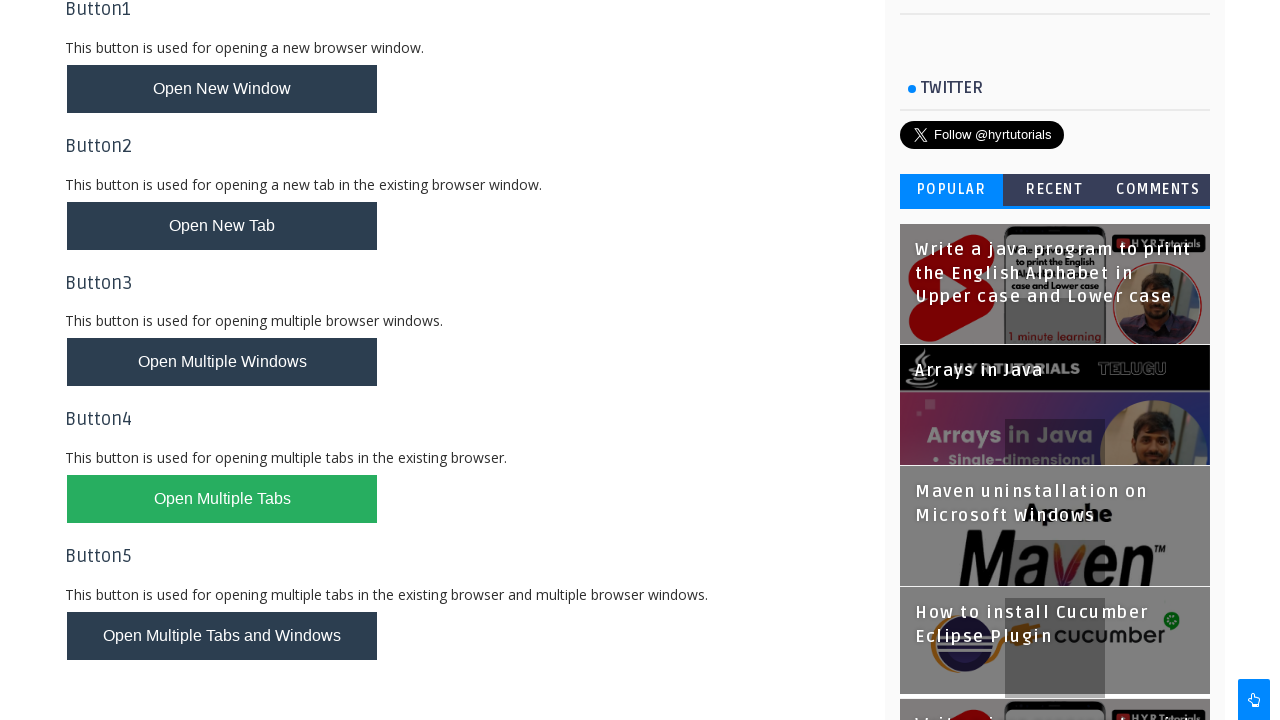

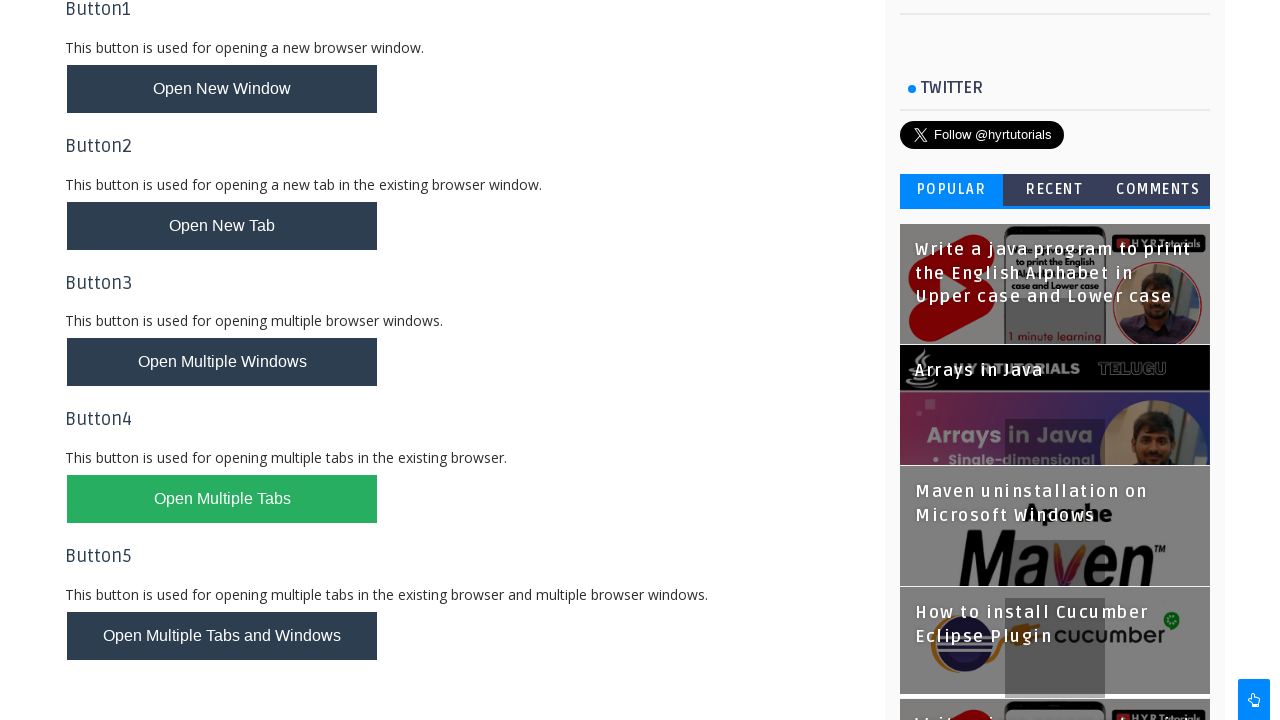